Tests double-clicking a button

Starting URL: https://demoqa.com/buttons

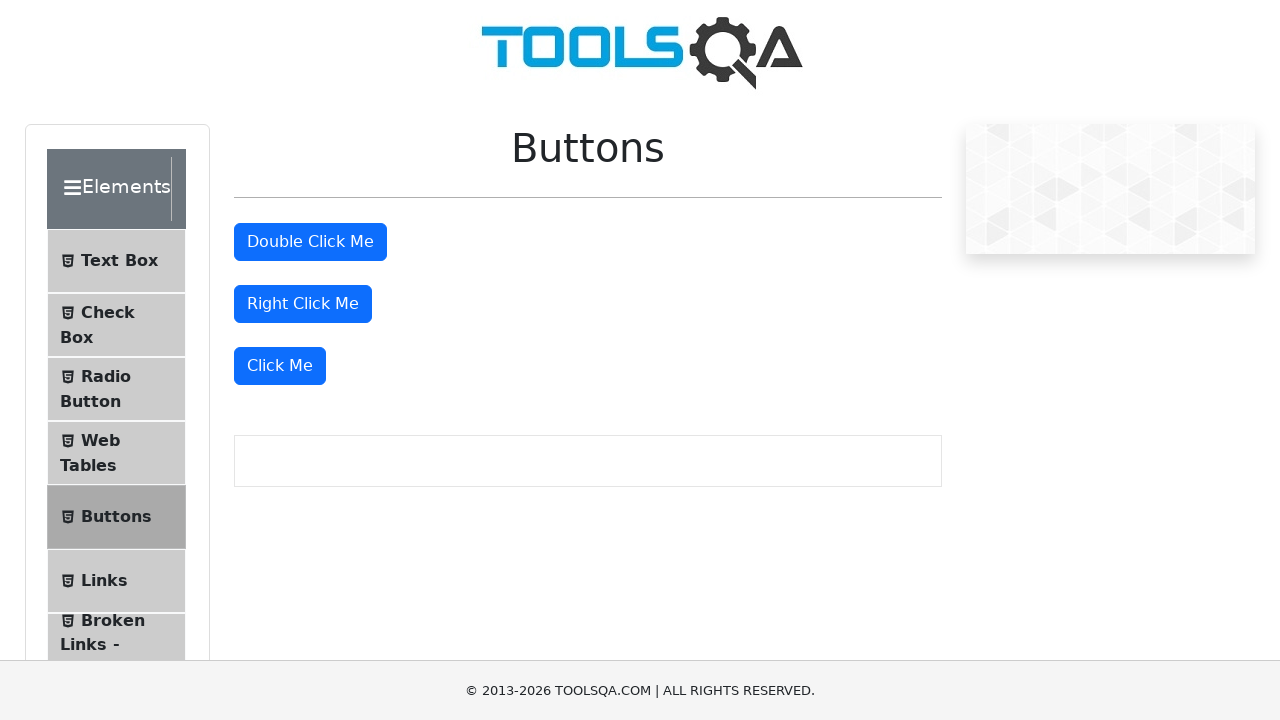

Navigated to DemoQA buttons page
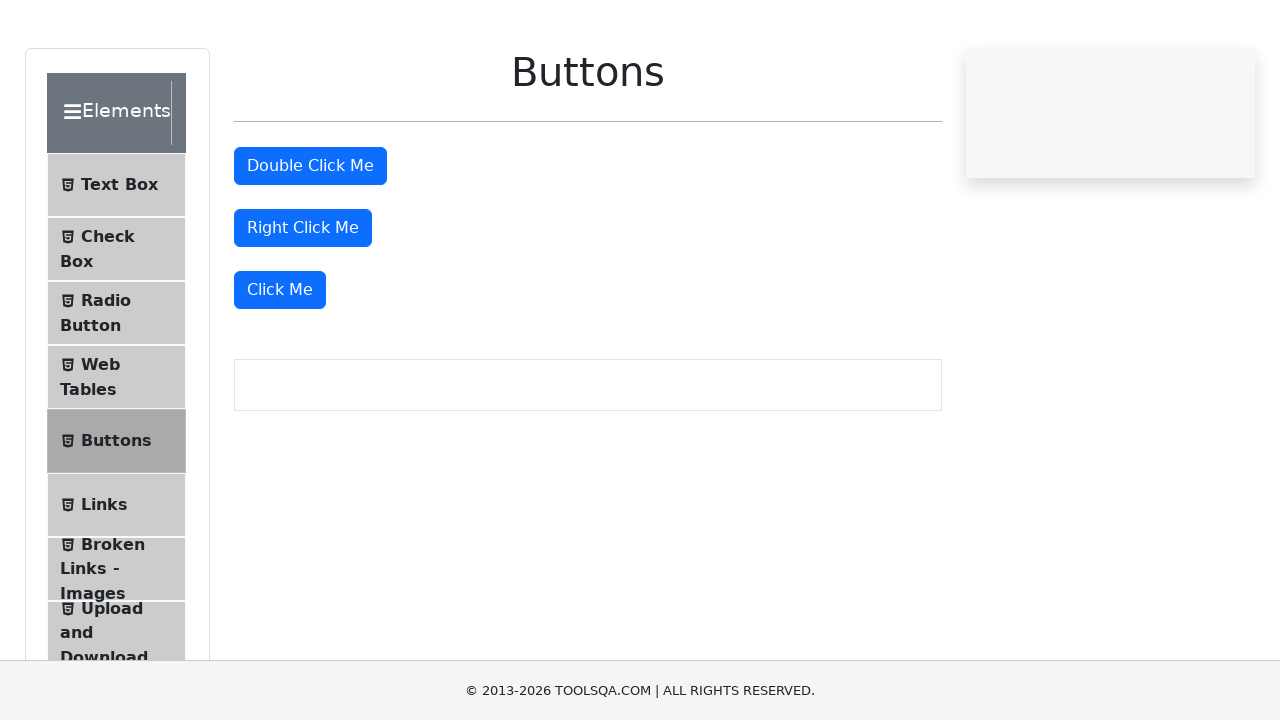

Double-clicked the button element at (310, 242) on #doubleClickBtn
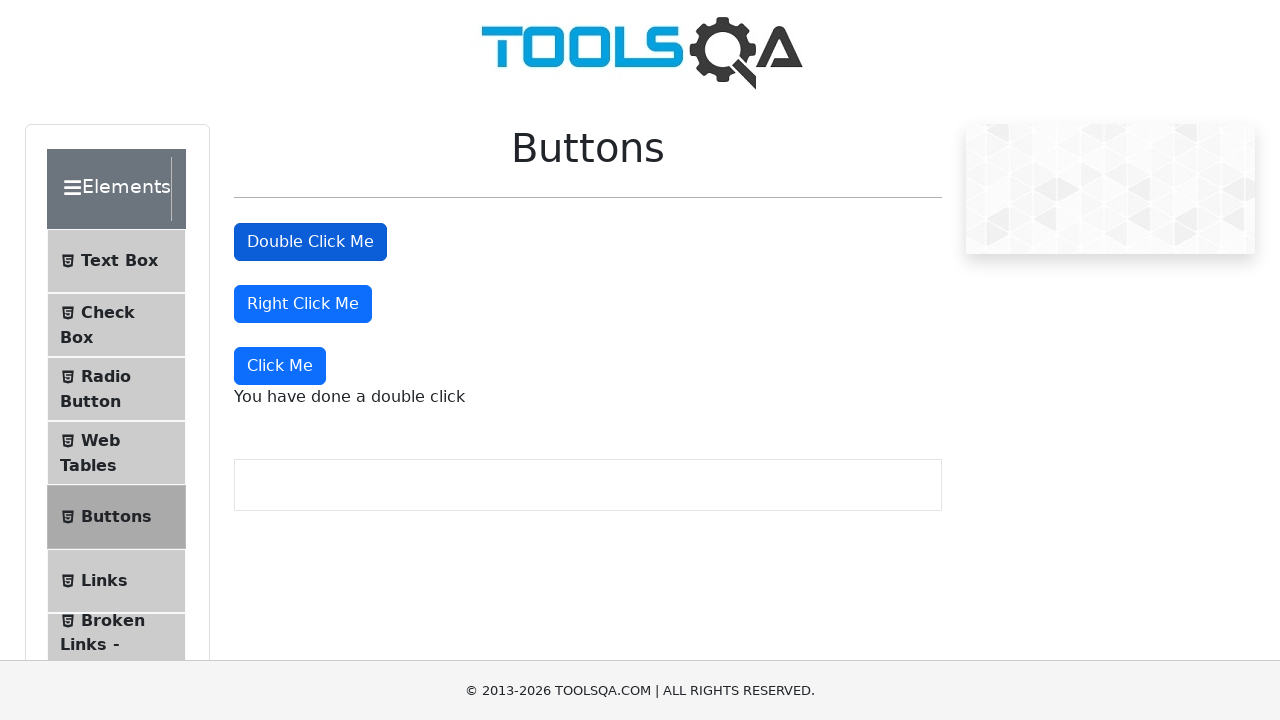

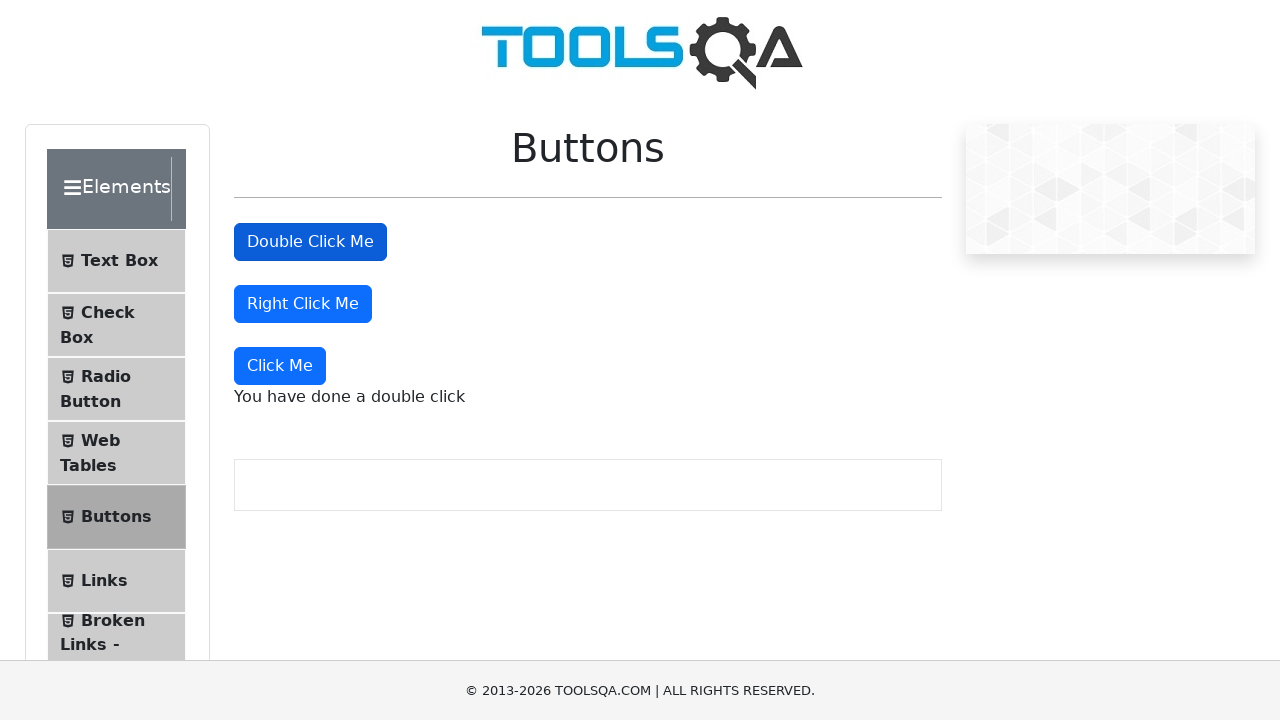